Tests login form validation by attempting to submit with empty username and password fields, verifying error message display

Starting URL: http://intershop5.skillbox.ru/

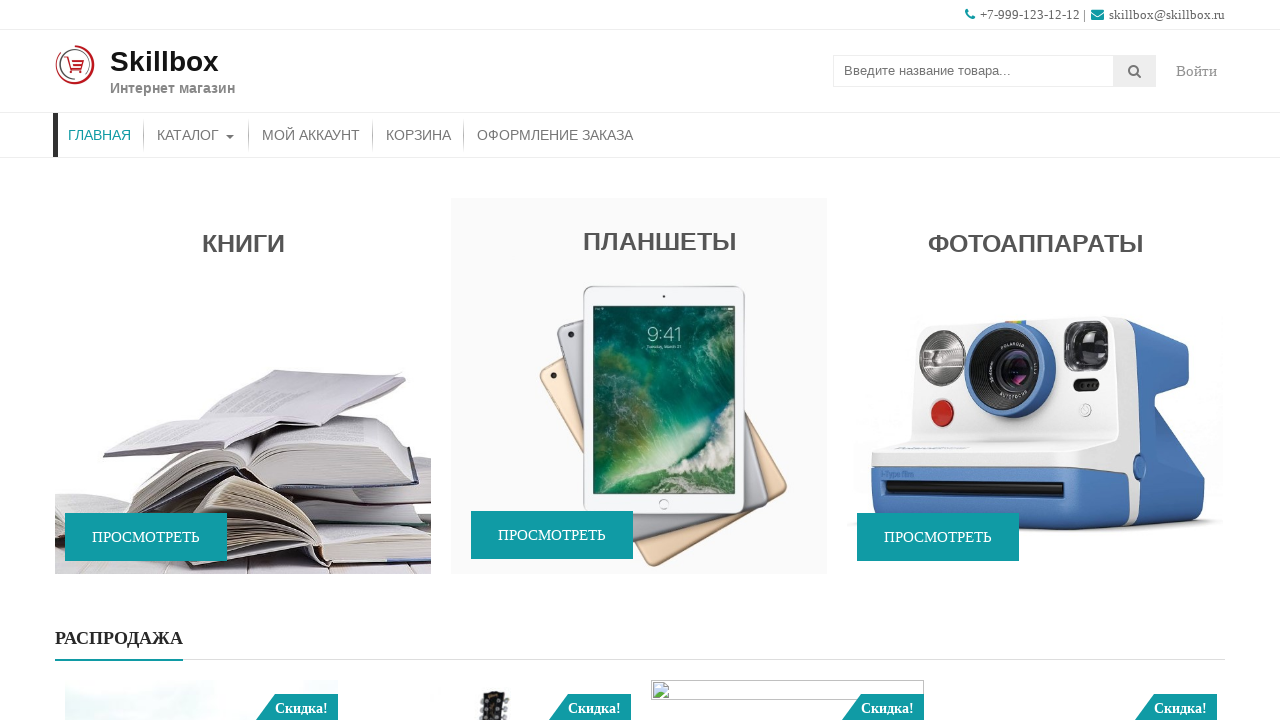

Clicked on account/enter button at (1197, 71) on a.account
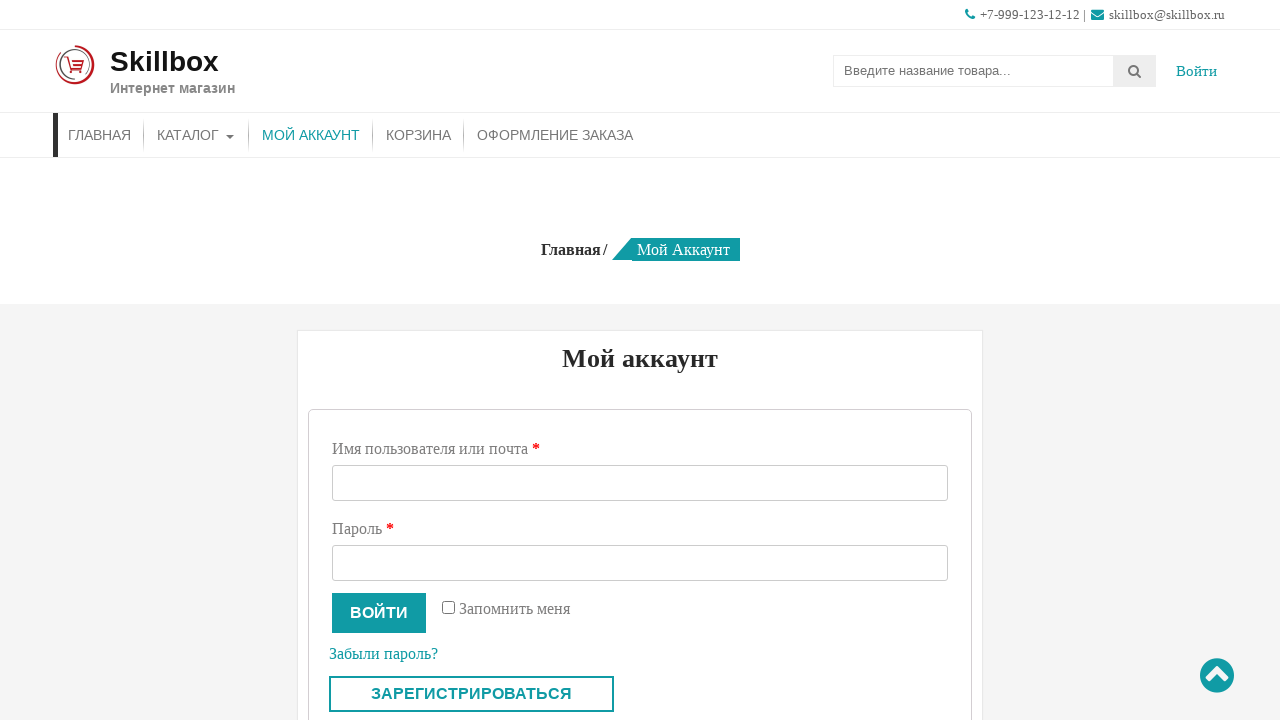

Clicked on username field to focus at (640, 483) on *[id=username]
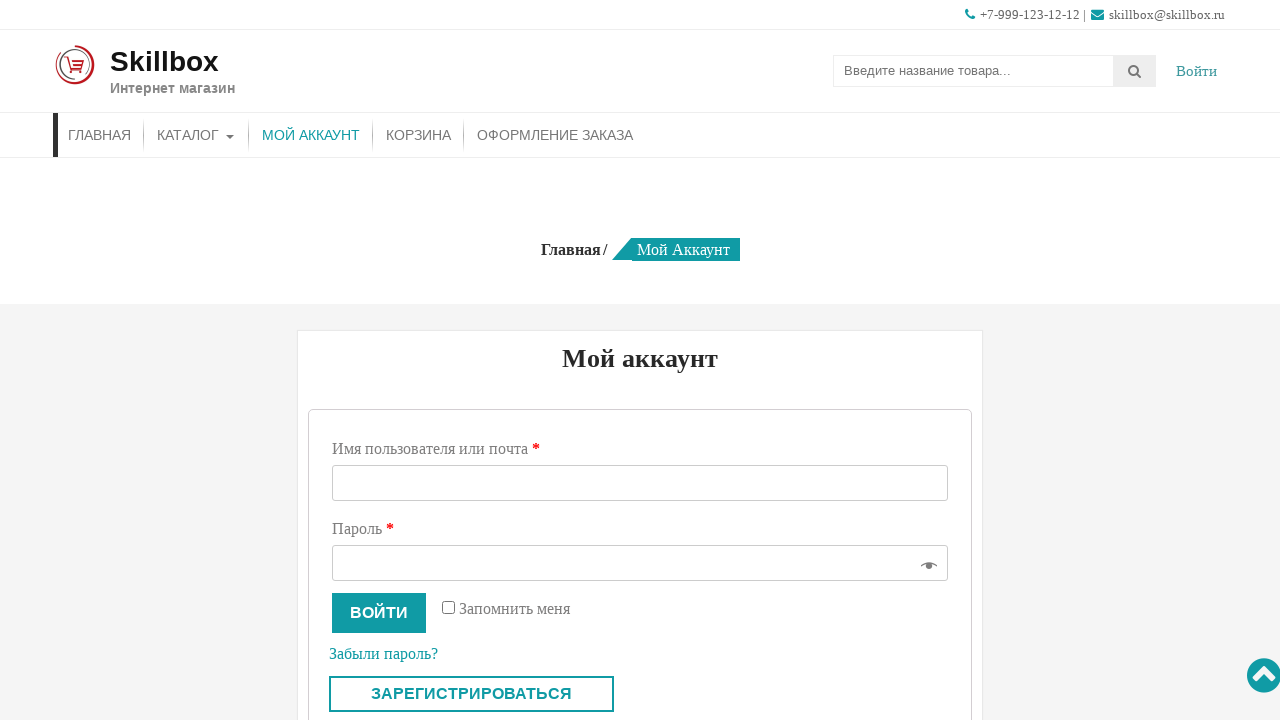

Clicked on password field to focus at (640, 563) on [id=password]
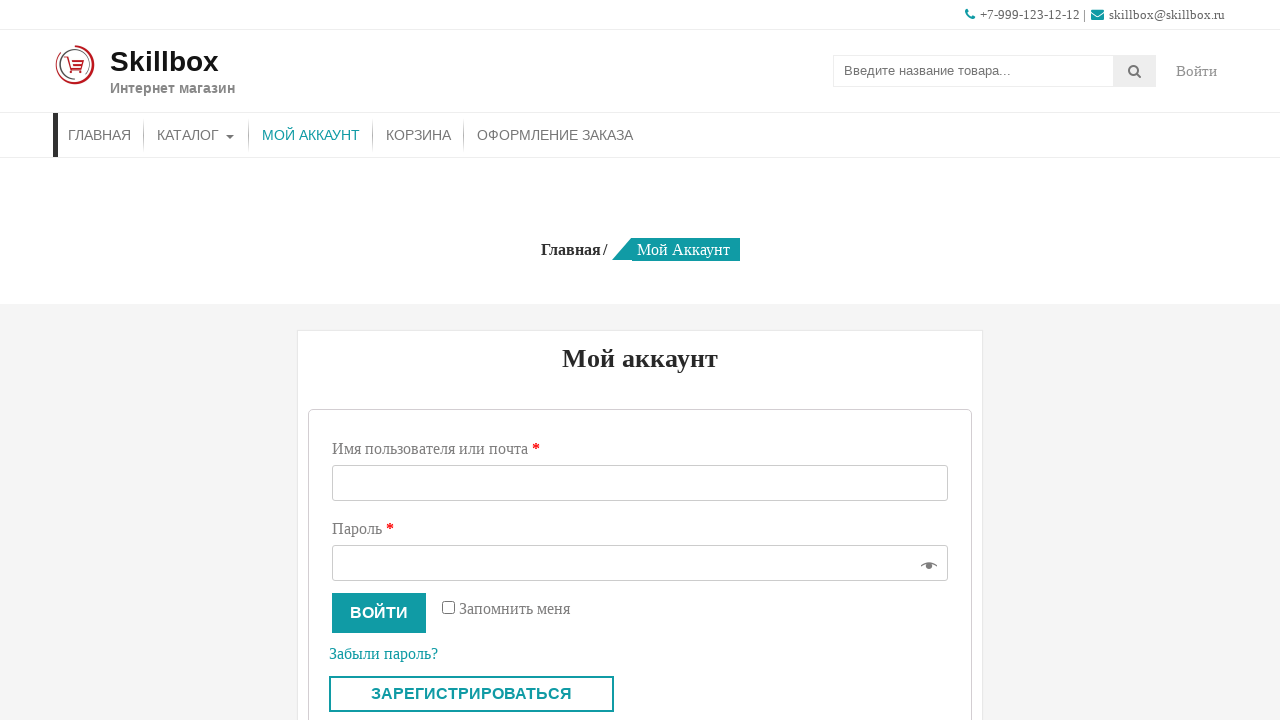

Clicked submit button without filling username and password fields at (379, 613) on xpath=//*[contains(@class,'woocommerce-button button')]
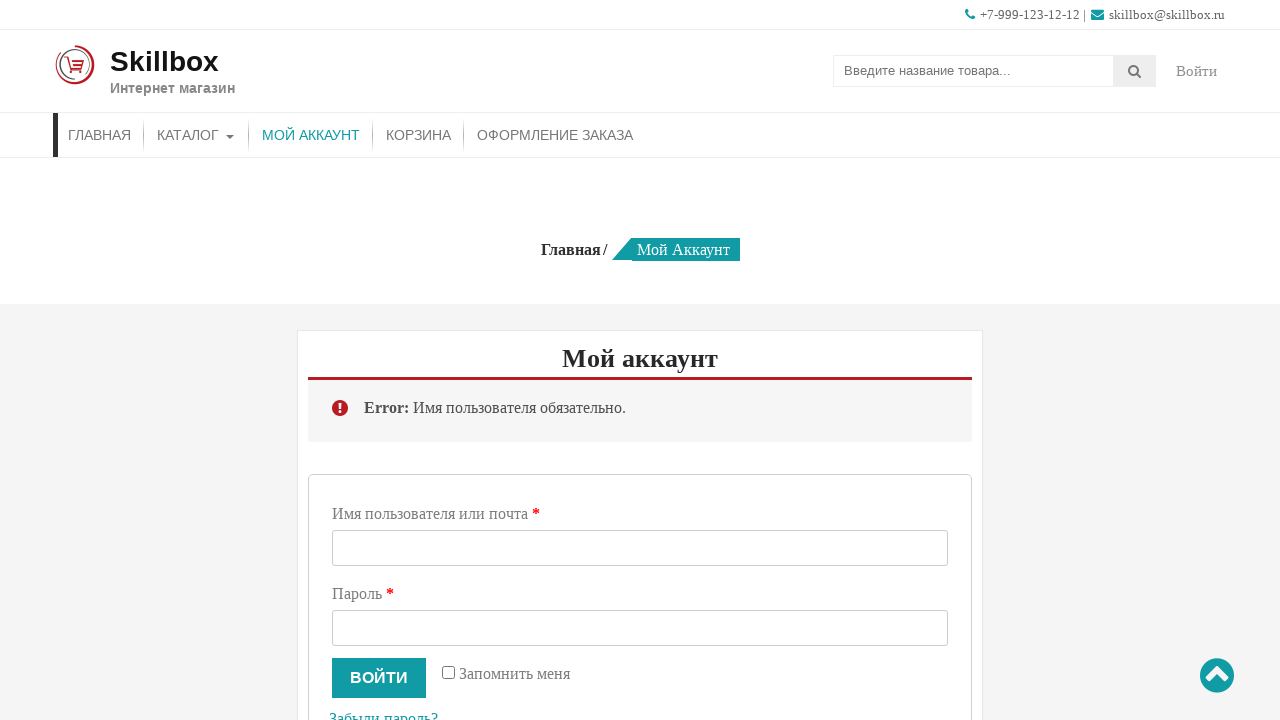

Validation error message appeared confirming empty field validation works
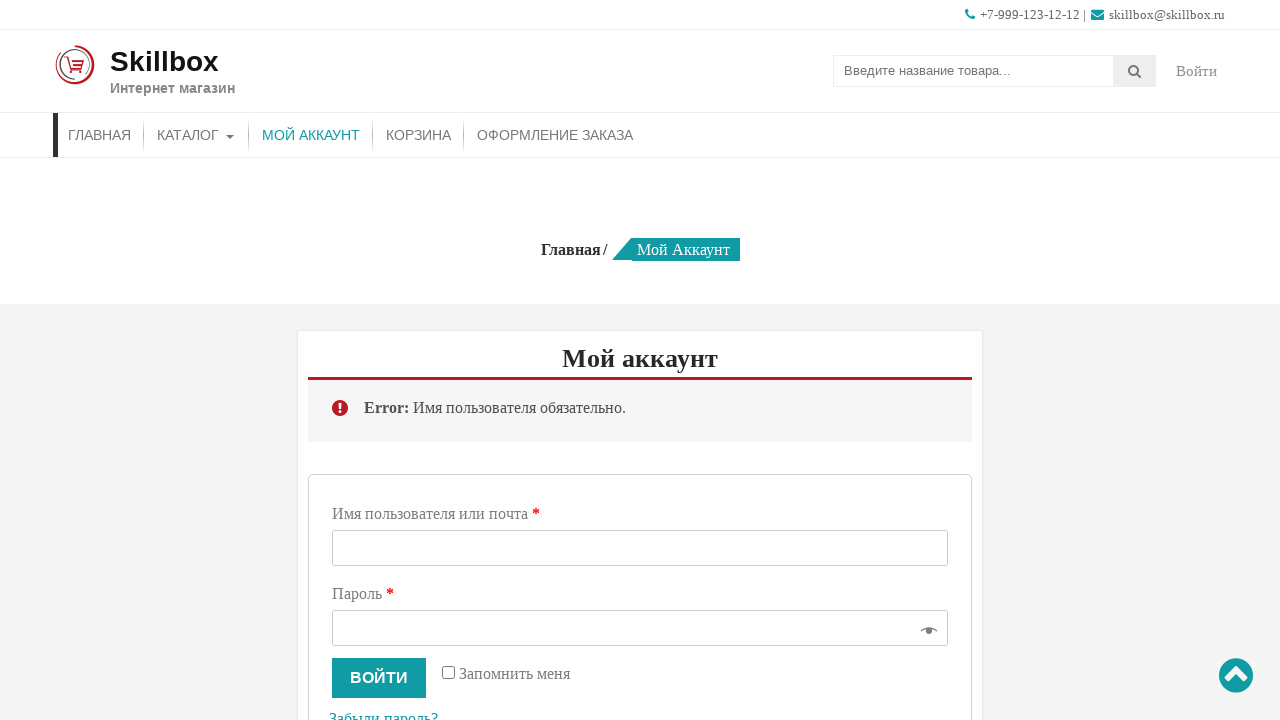

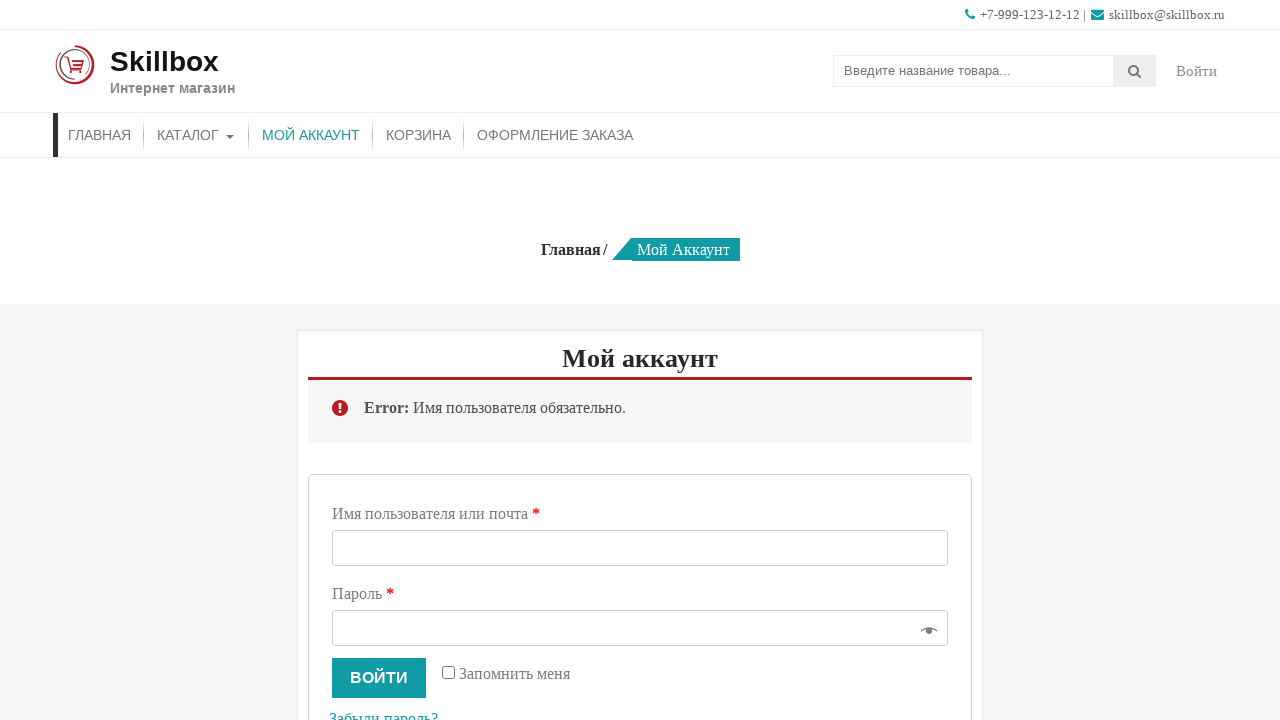